Navigates to HCL Tech's customer contact page and waits for the page to load. The original script takes a screenshot, but the core automation is simply visiting the contact page.

Starting URL: https://www.hcltech.com/contact-us/customer

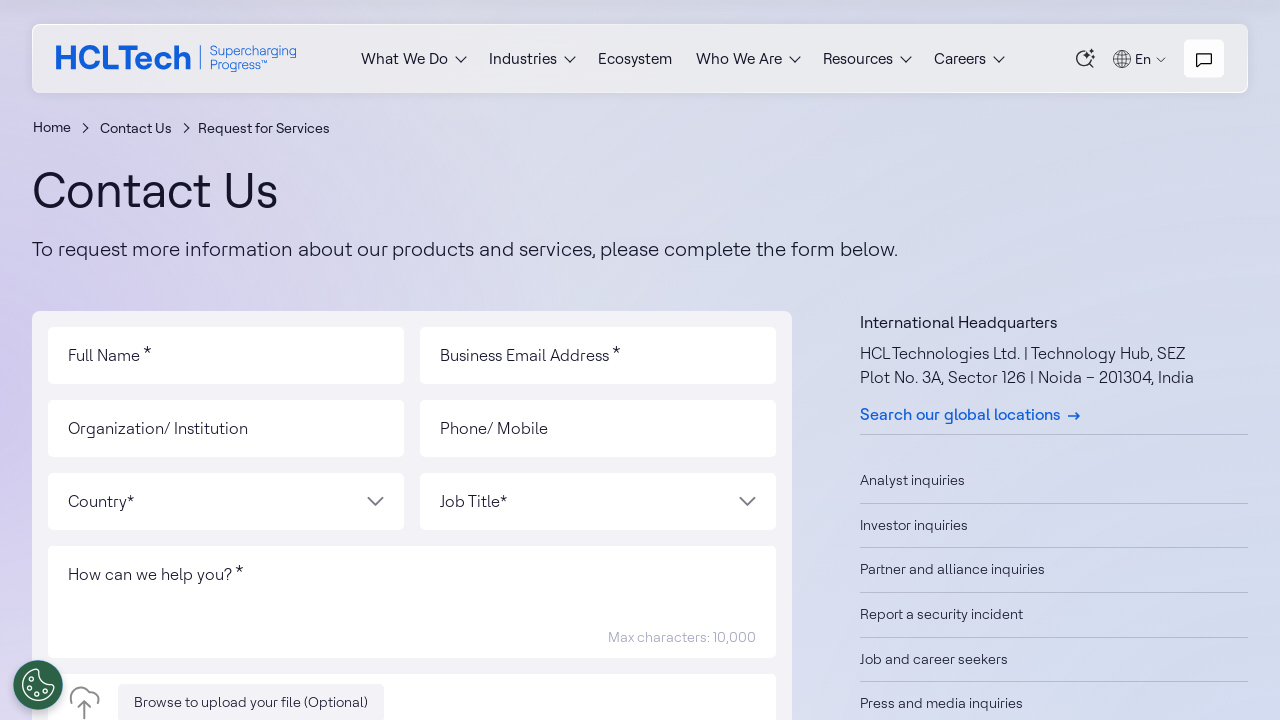

Navigated to HCL Tech customer contact page
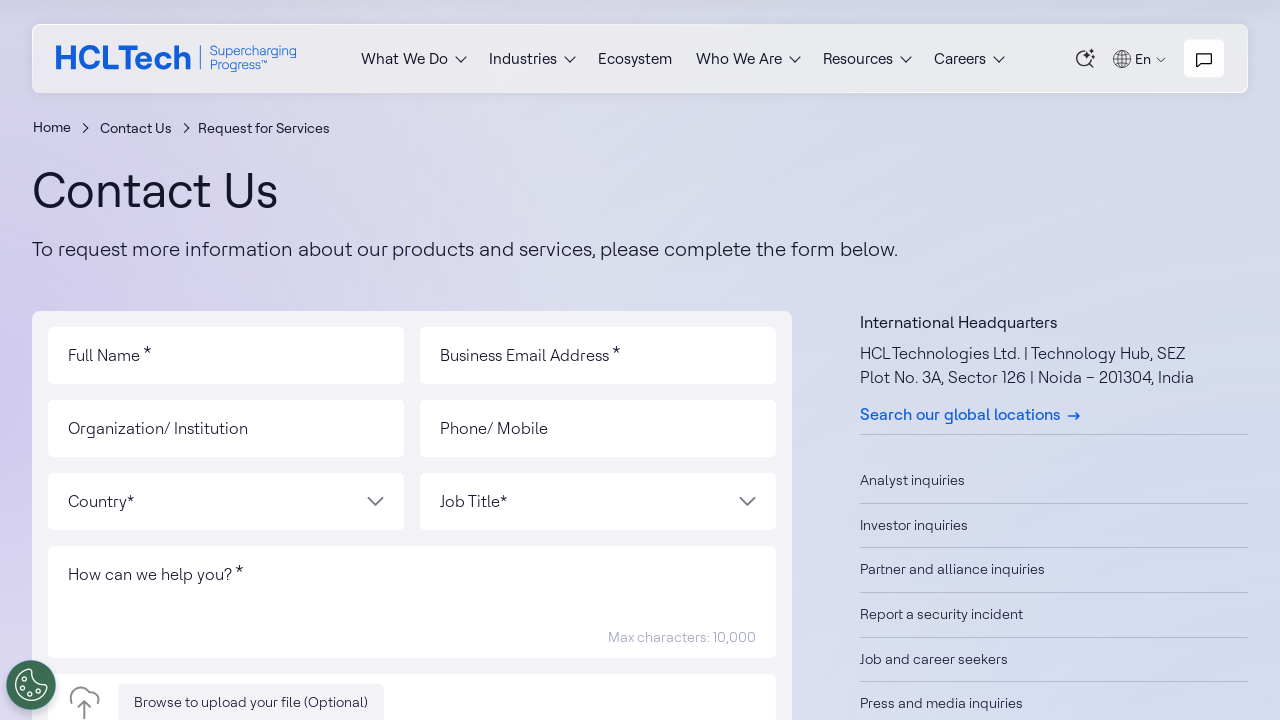

Waited for page to fully load (networkidle state)
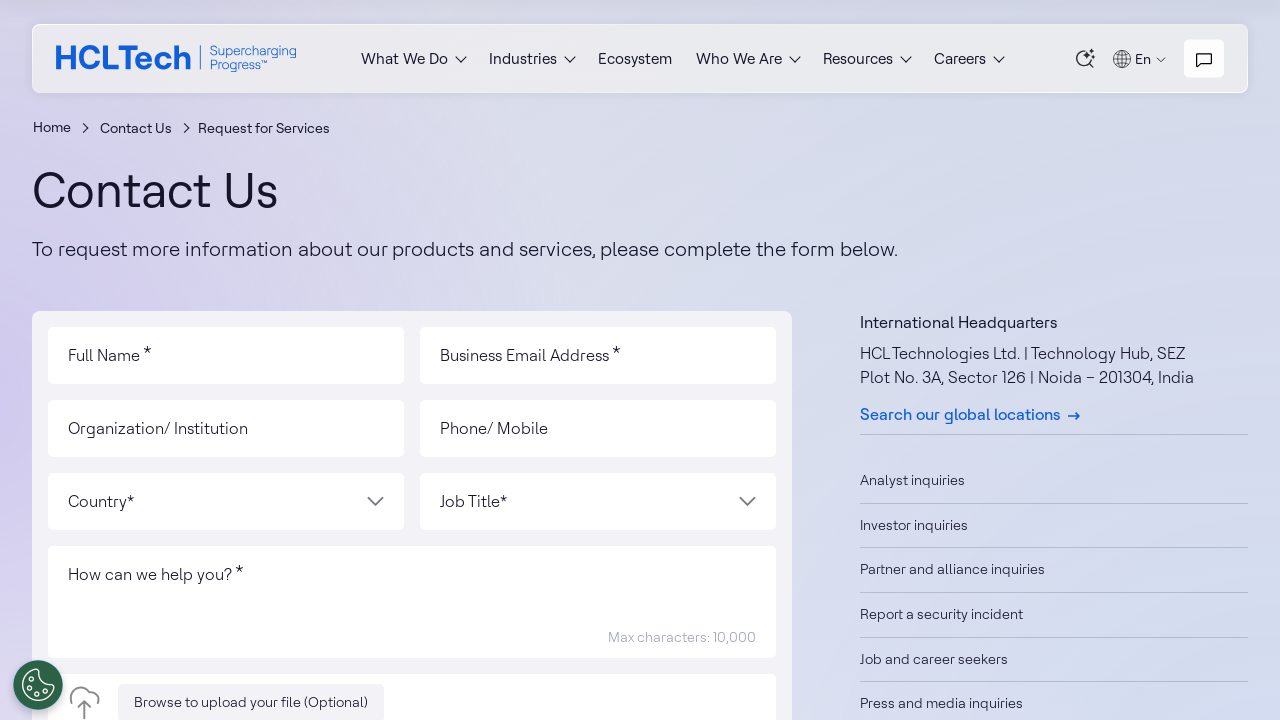

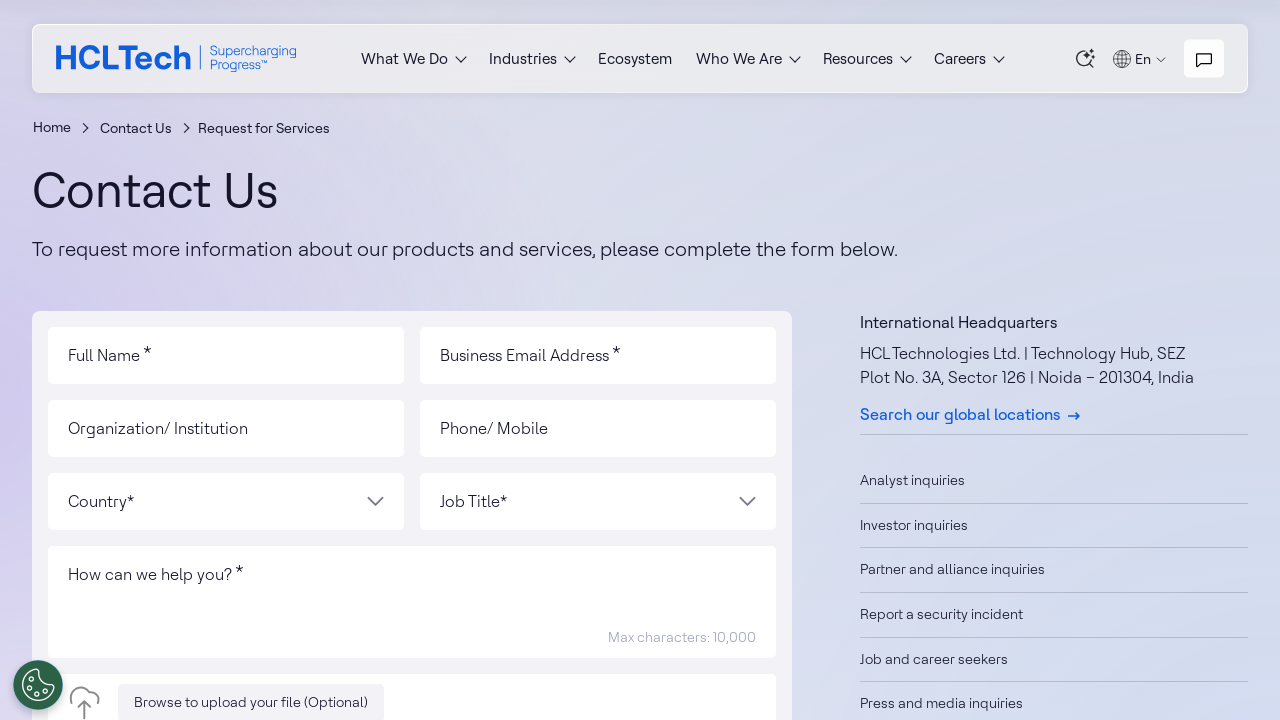